Tests a custom non-select dropdown by clicking on it and selecting an option

Starting URL: https://semantic-ui.com/modules/dropdown.html

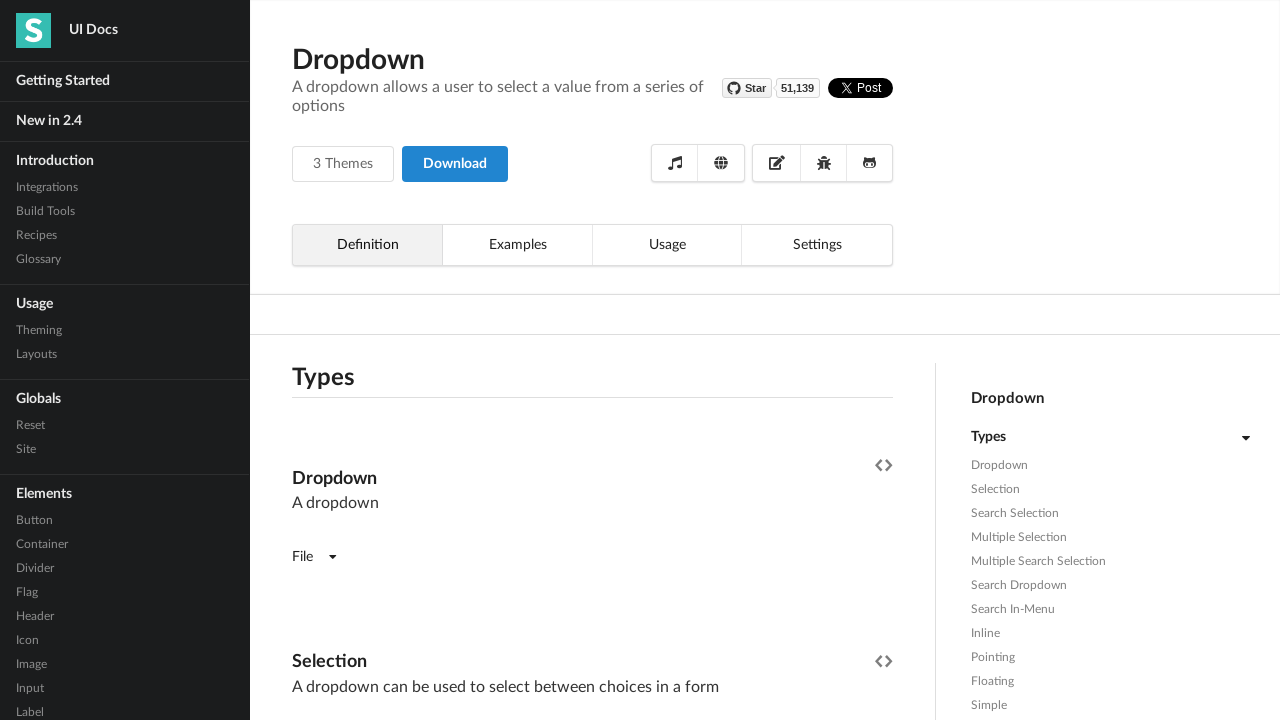

First fluid selection dropdown became visible
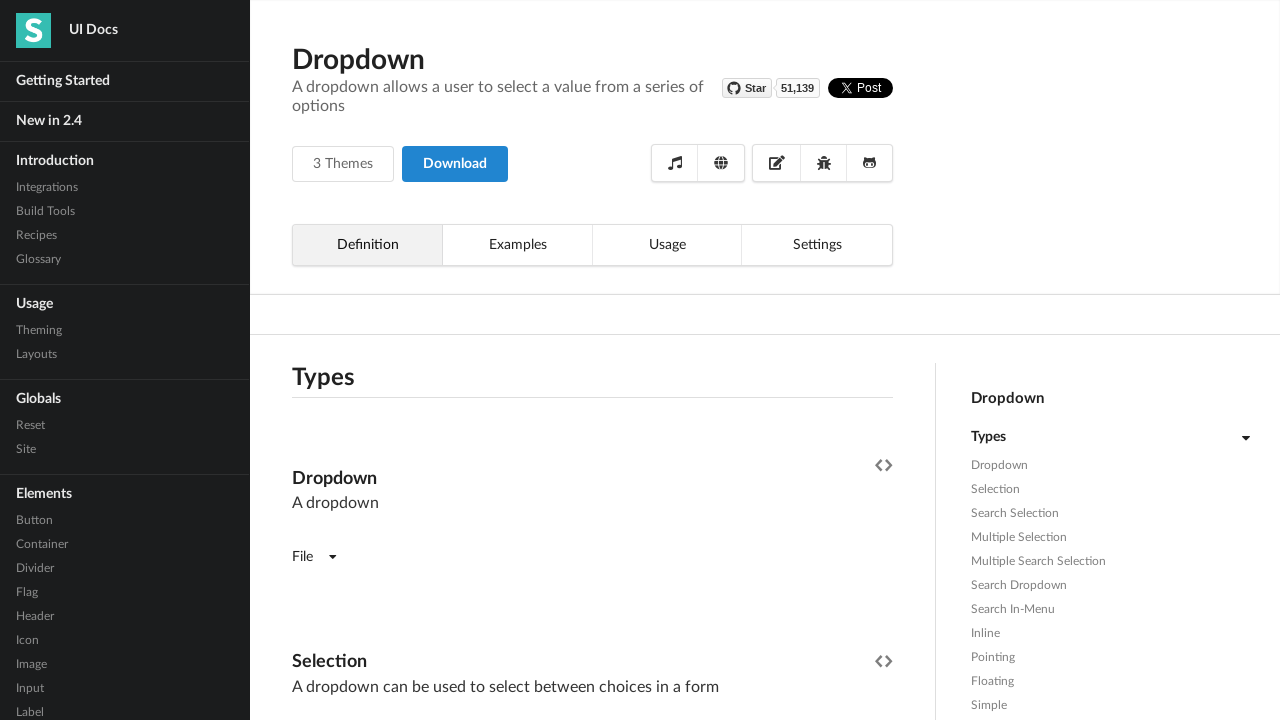

Clicked on the first fluid selection dropdown to open it at (592, 361) on (//div[@class='ui fluid selection dropdown'])[1]
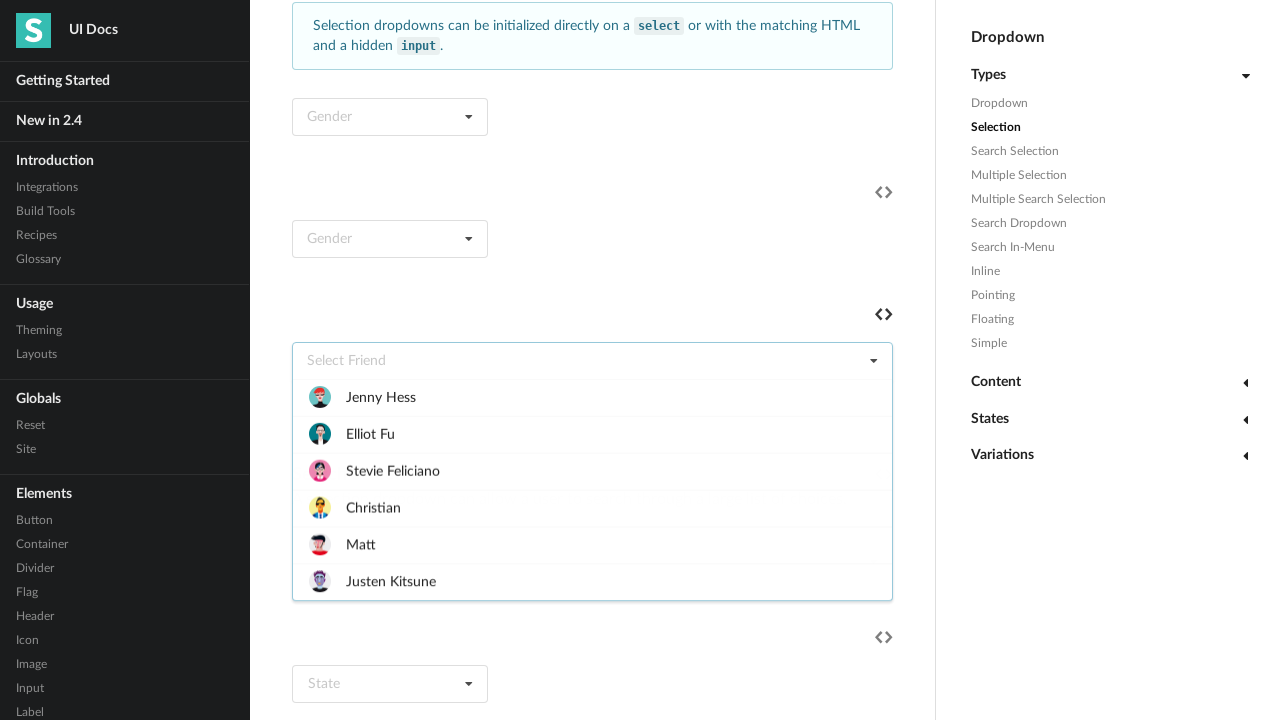

Matt option became visible in the dropdown menu
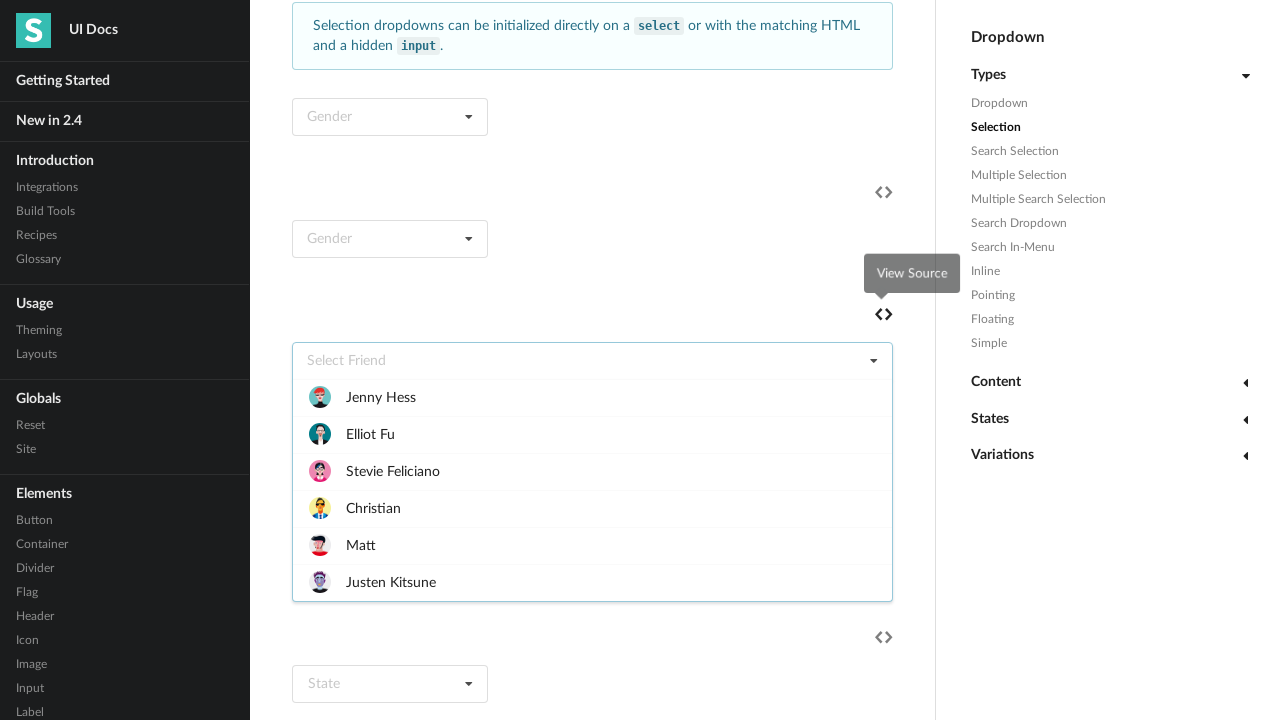

Selected Matt option from the dropdown at (592, 545) on xpath=//div[@data-value='matt']
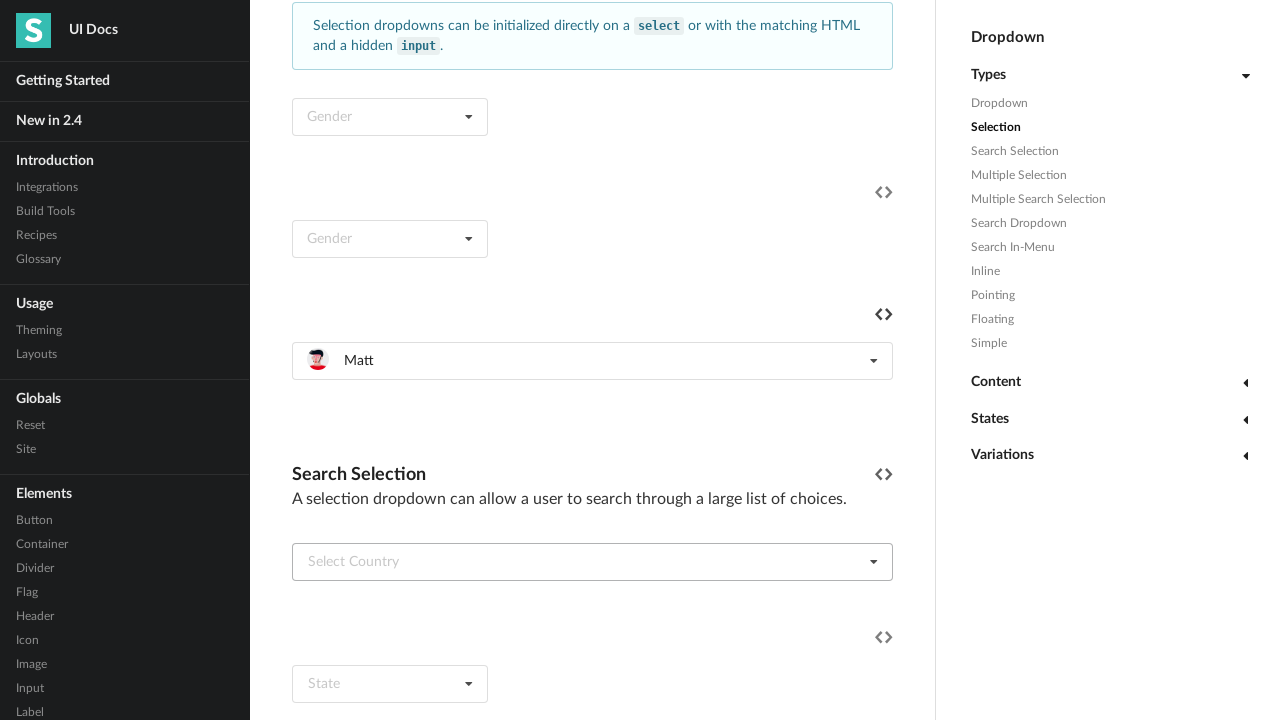

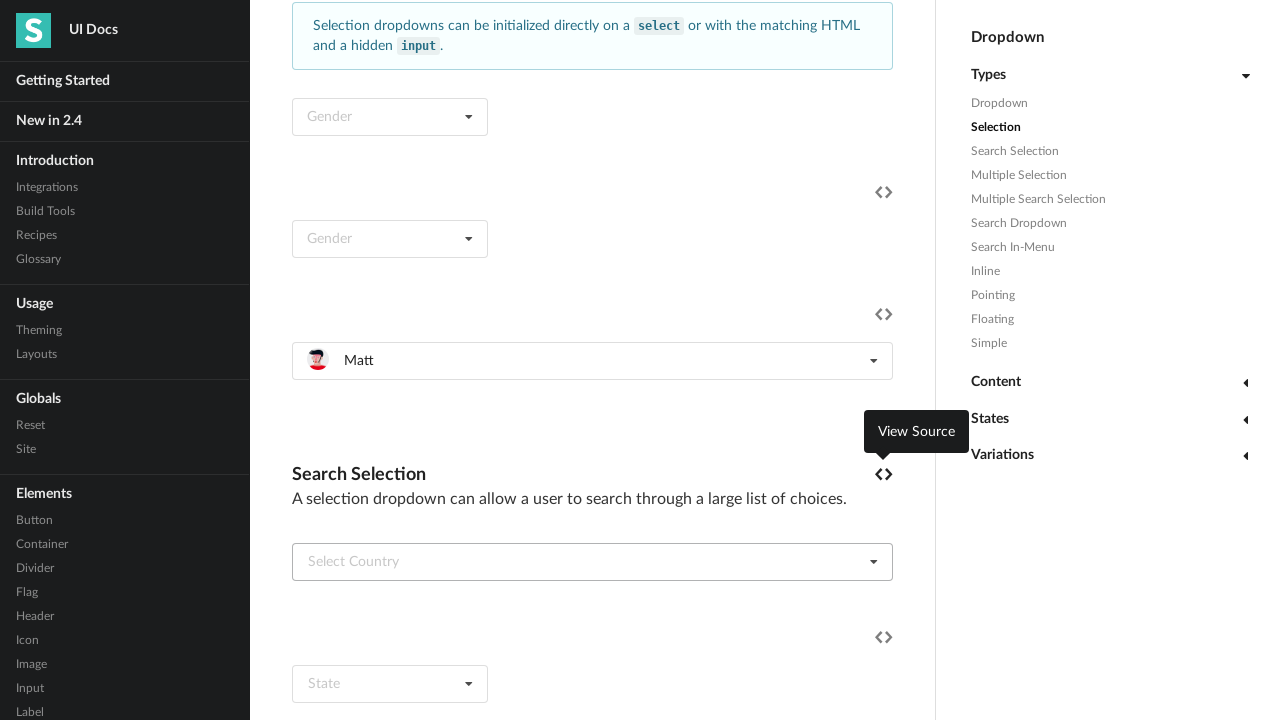